Navigates to KEXP radio station's playlist page and waits for content to load

Starting URL: https://www.kexp.org/playlist/

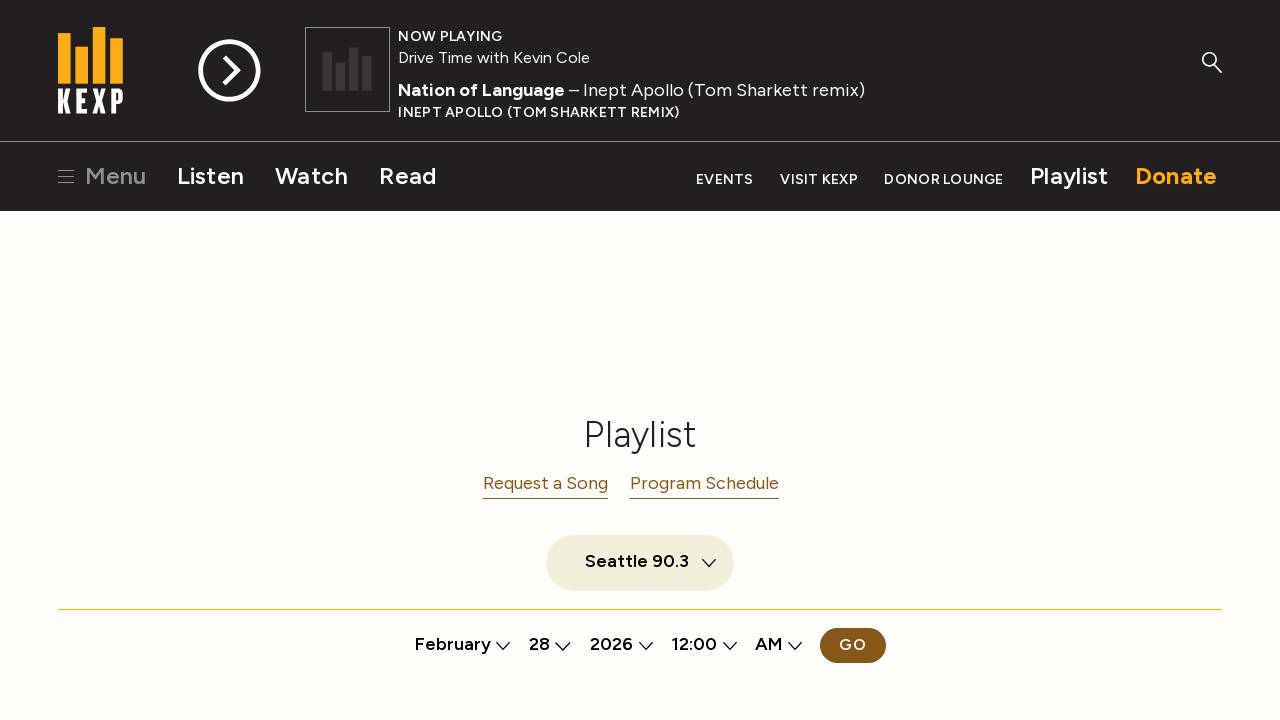

Navigated to KEXP radio station's playlist page
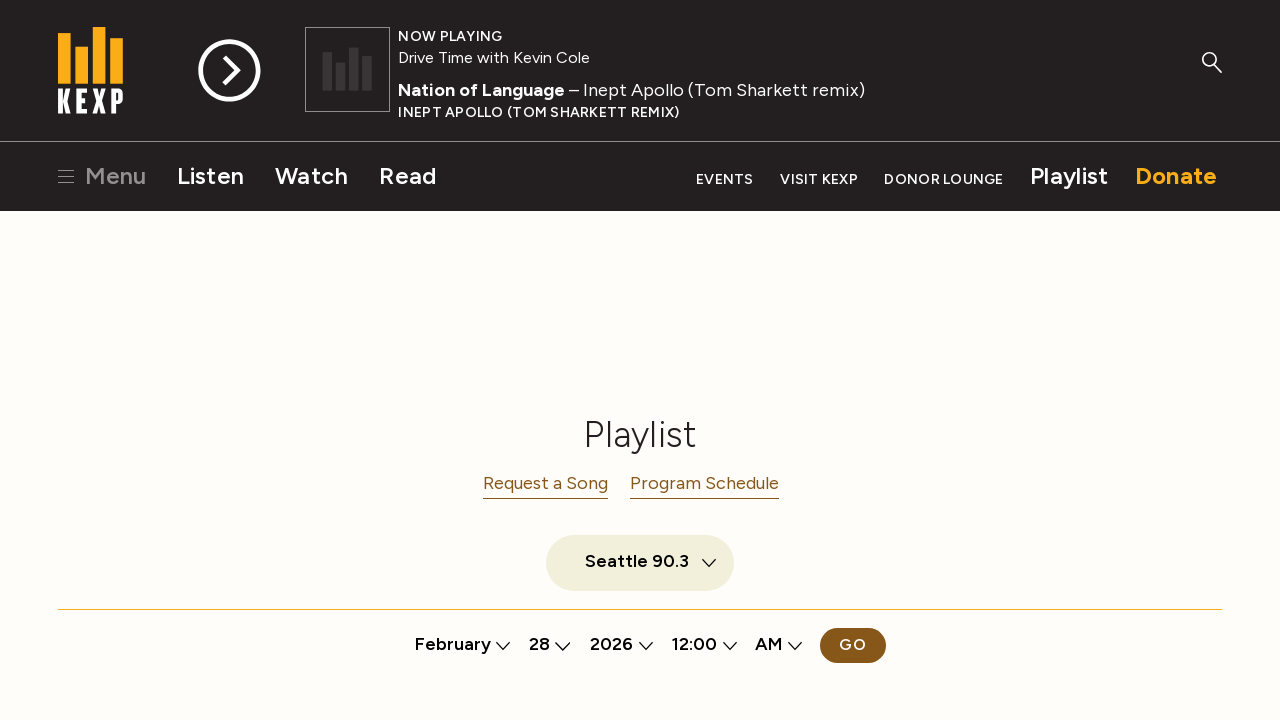

Playlist page DOM content loaded
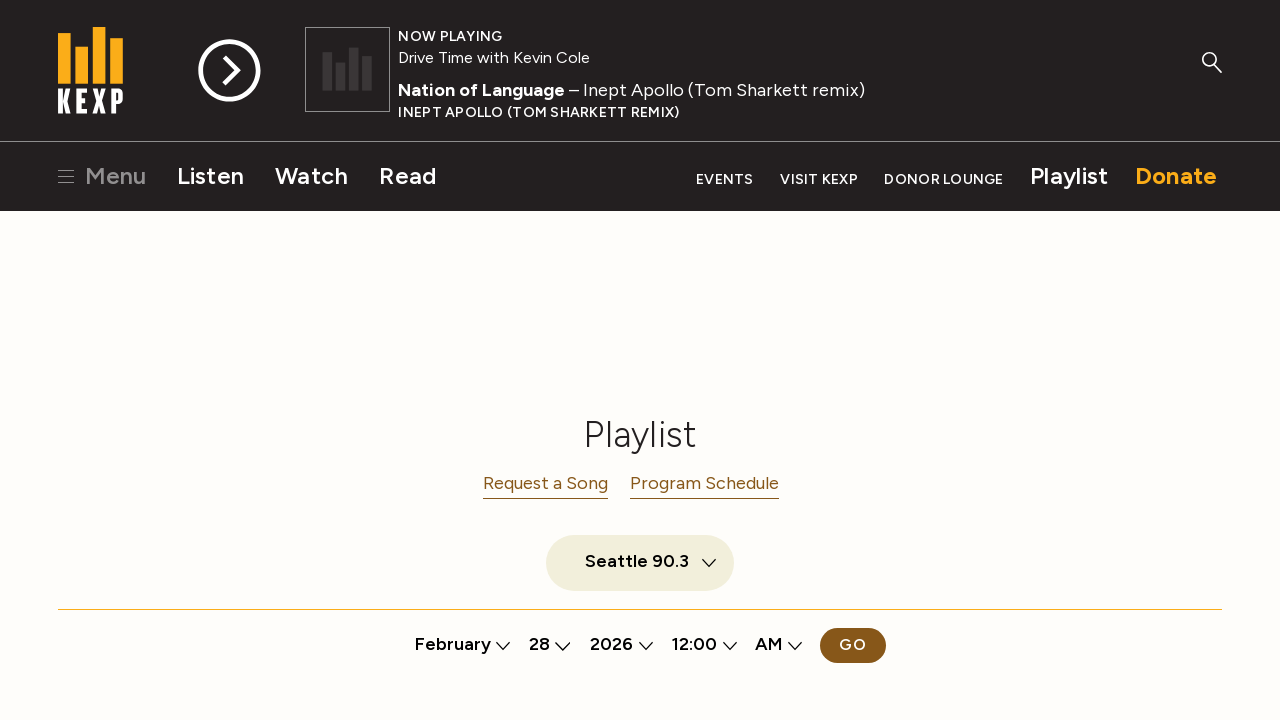

Playlist content verified as visible on the page
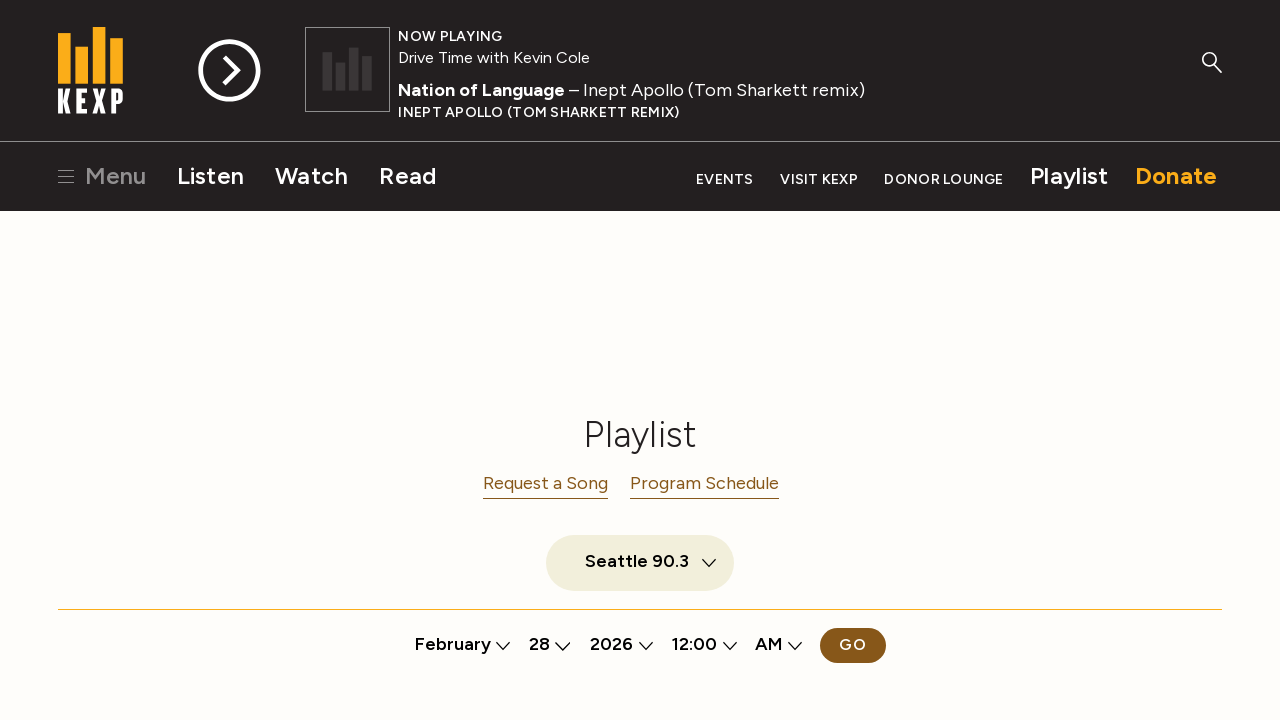

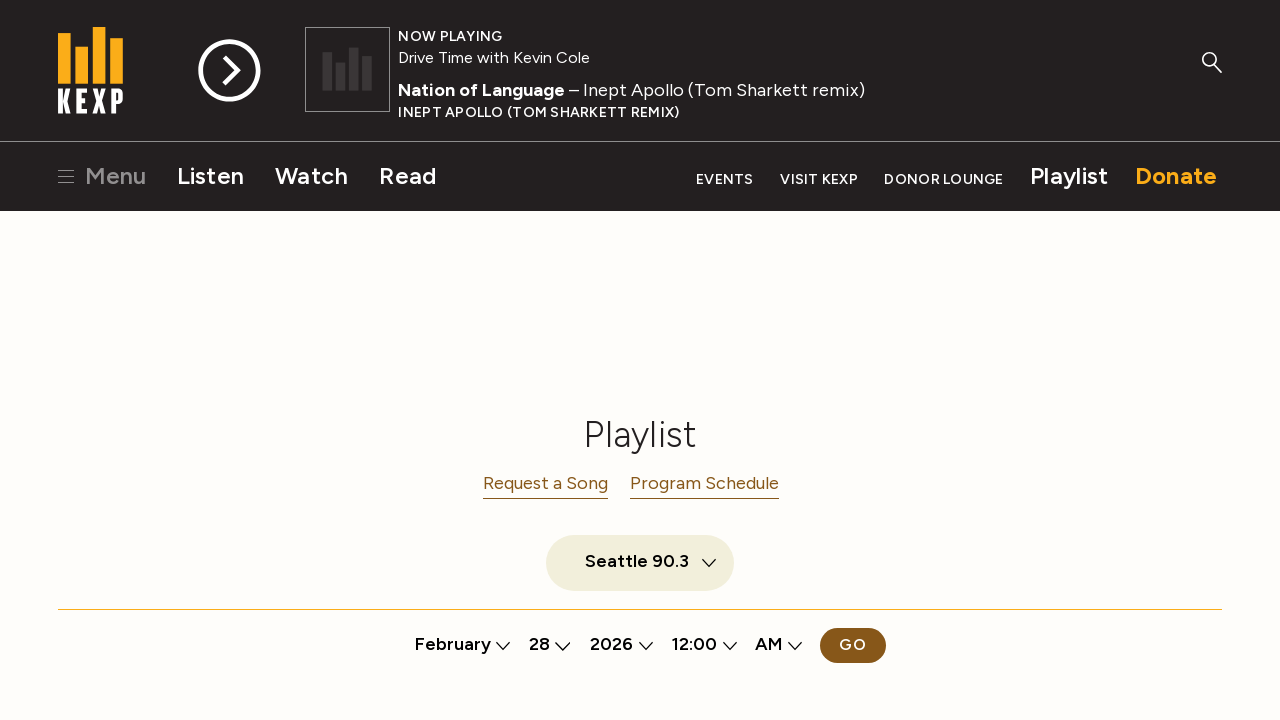